Tests a text form submission by filling username, email, current address, and permanent address fields using JavaScript execution, then submitting the form

Starting URL: https://demoqa.com/text-box

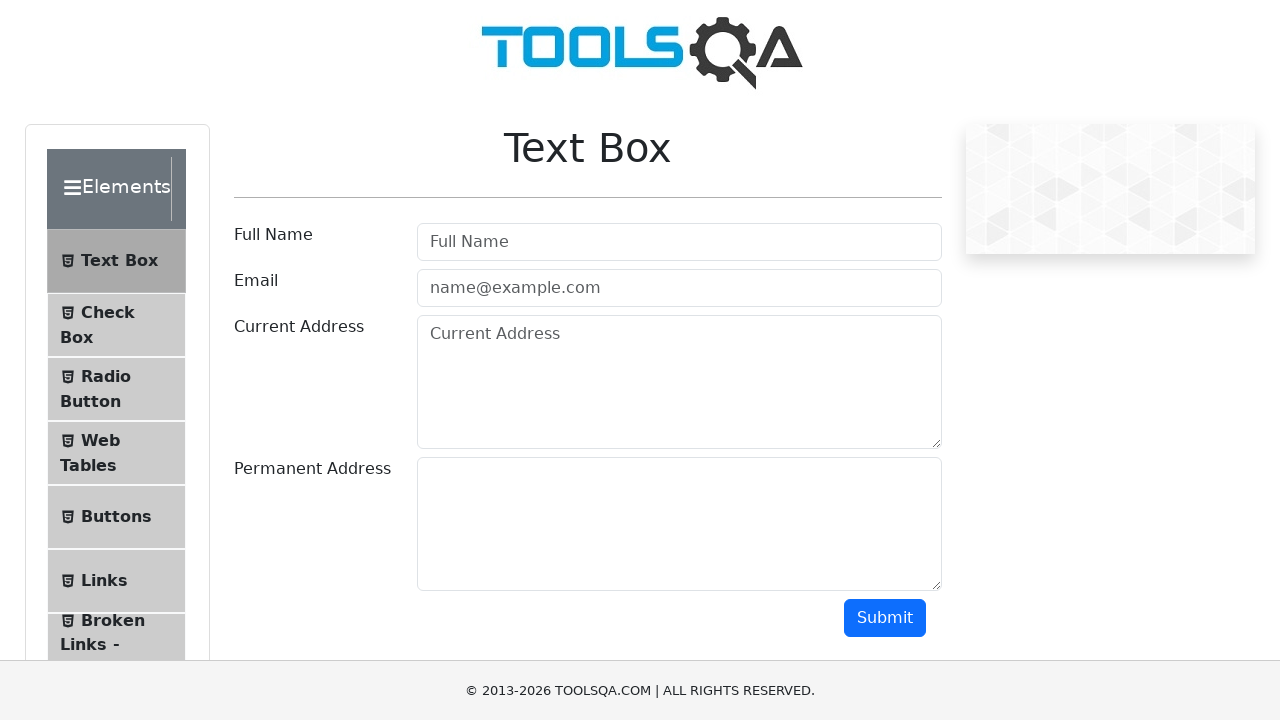

Filled username field with 'John Smith' on input#userName
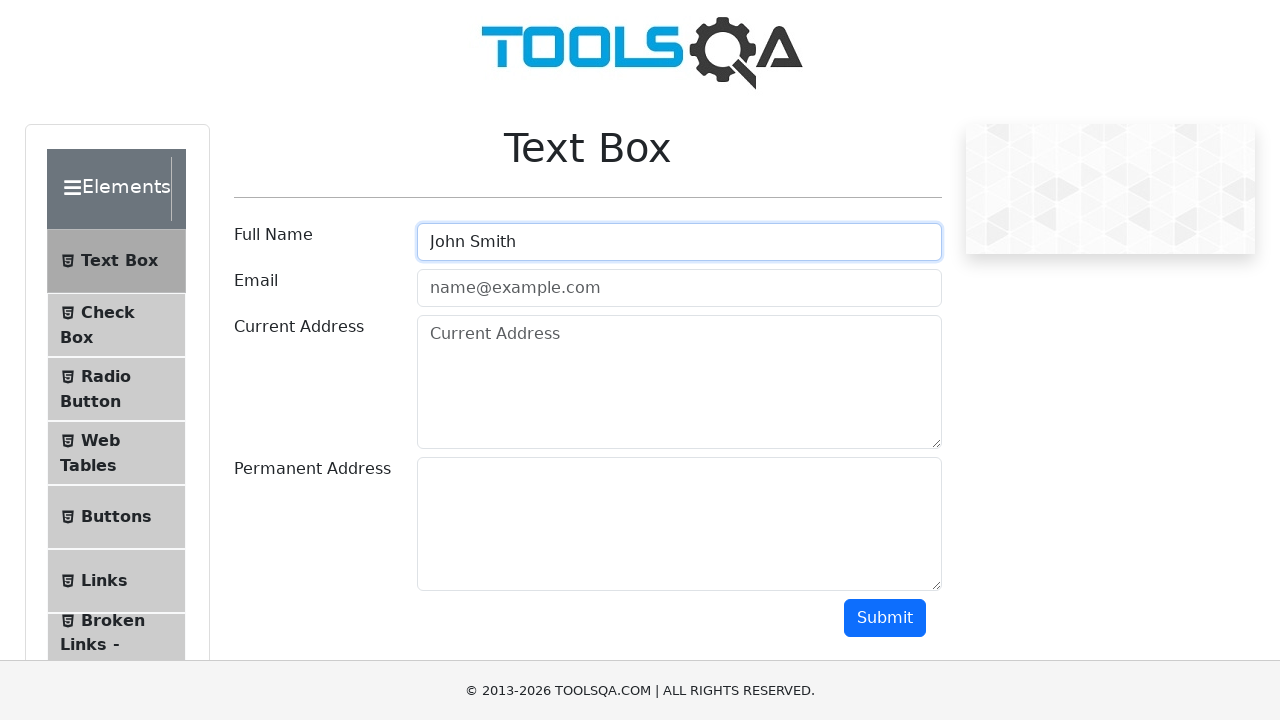

Filled email field with 'john.smith@example.com' on input#userEmail
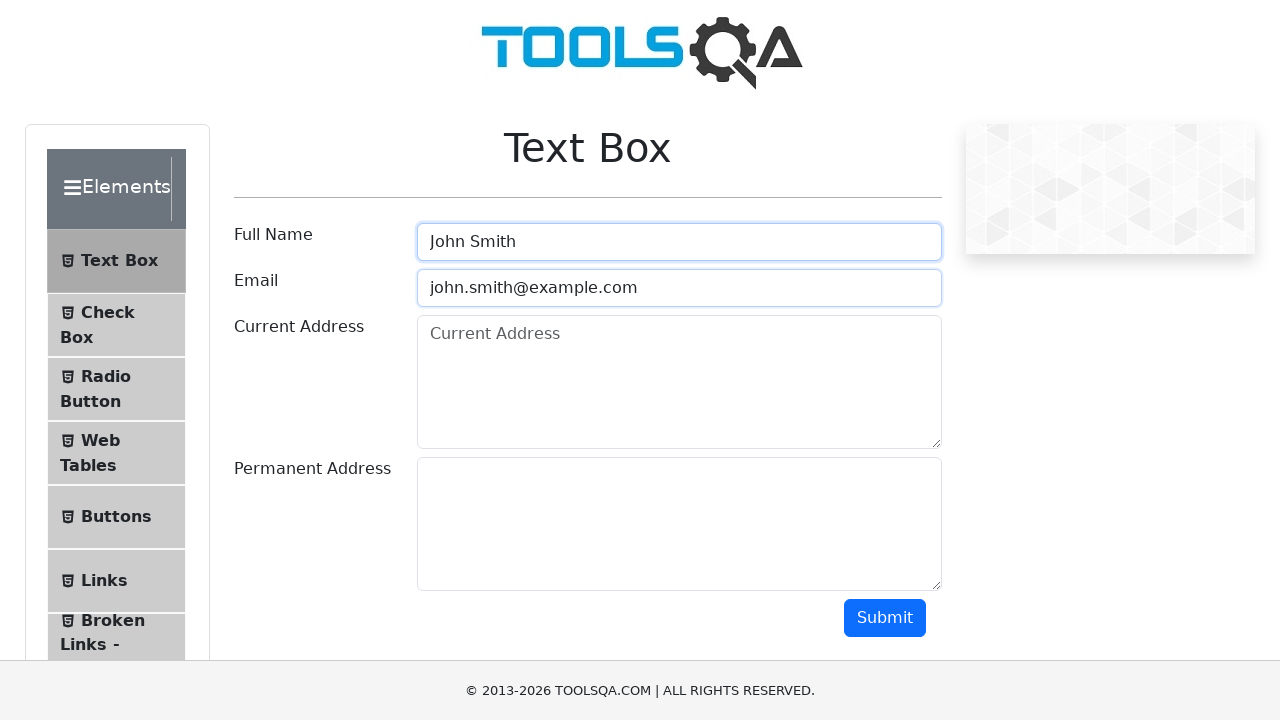

Filled current address field with '123 Main Street, New York, NY 10001' on textarea#currentAddress
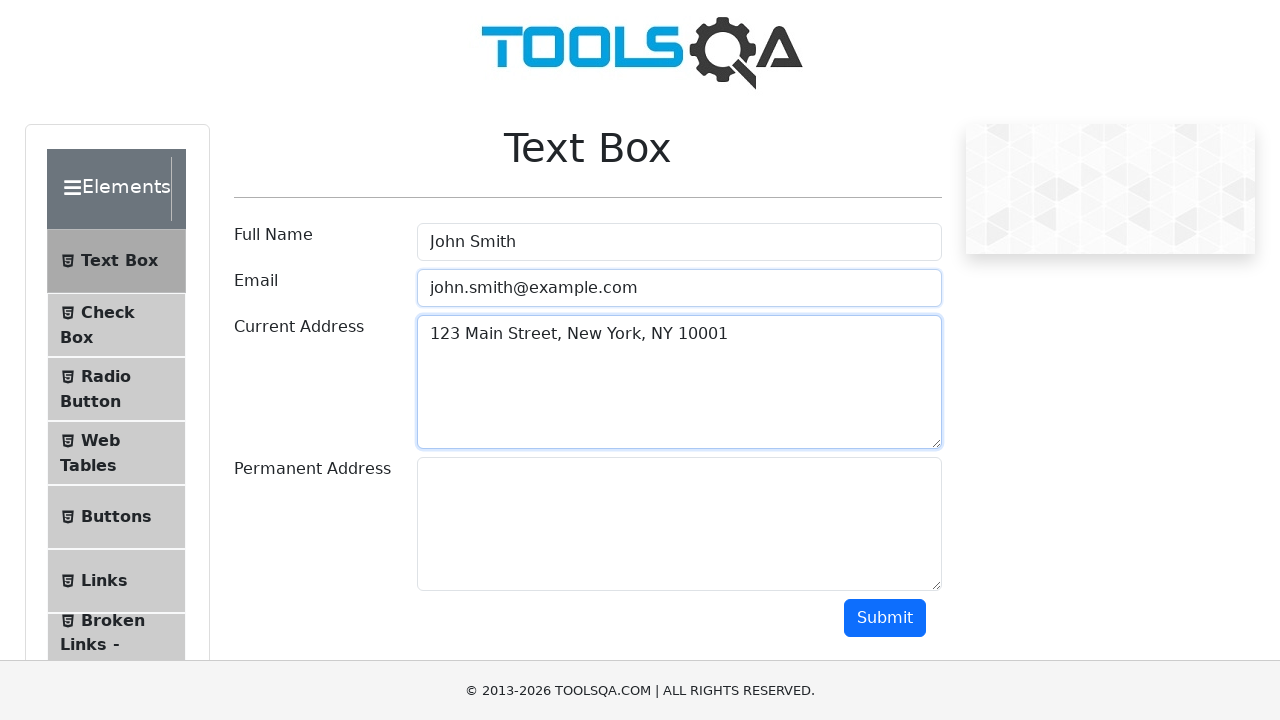

Filled permanent address field with '456 Oak Avenue, Los Angeles, CA 90001' on textarea#permanentAddress
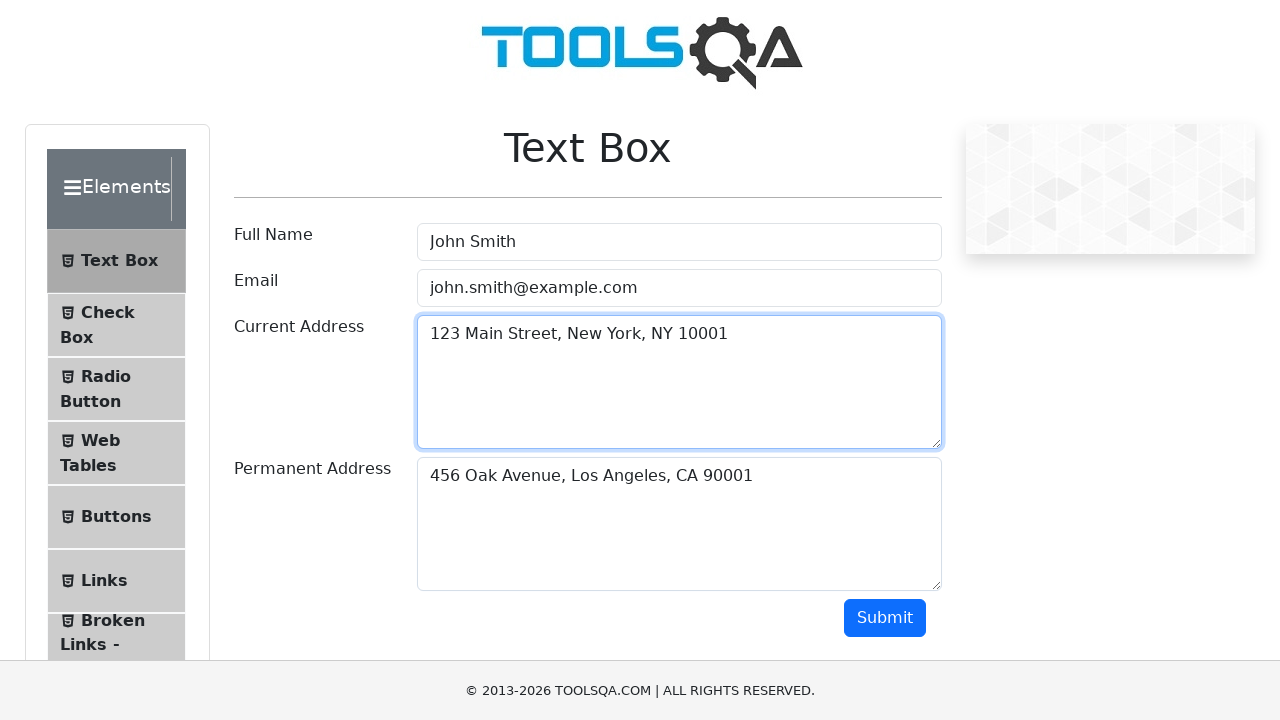

Clicked submit button to complete form submission at (885, 618) on button#submit
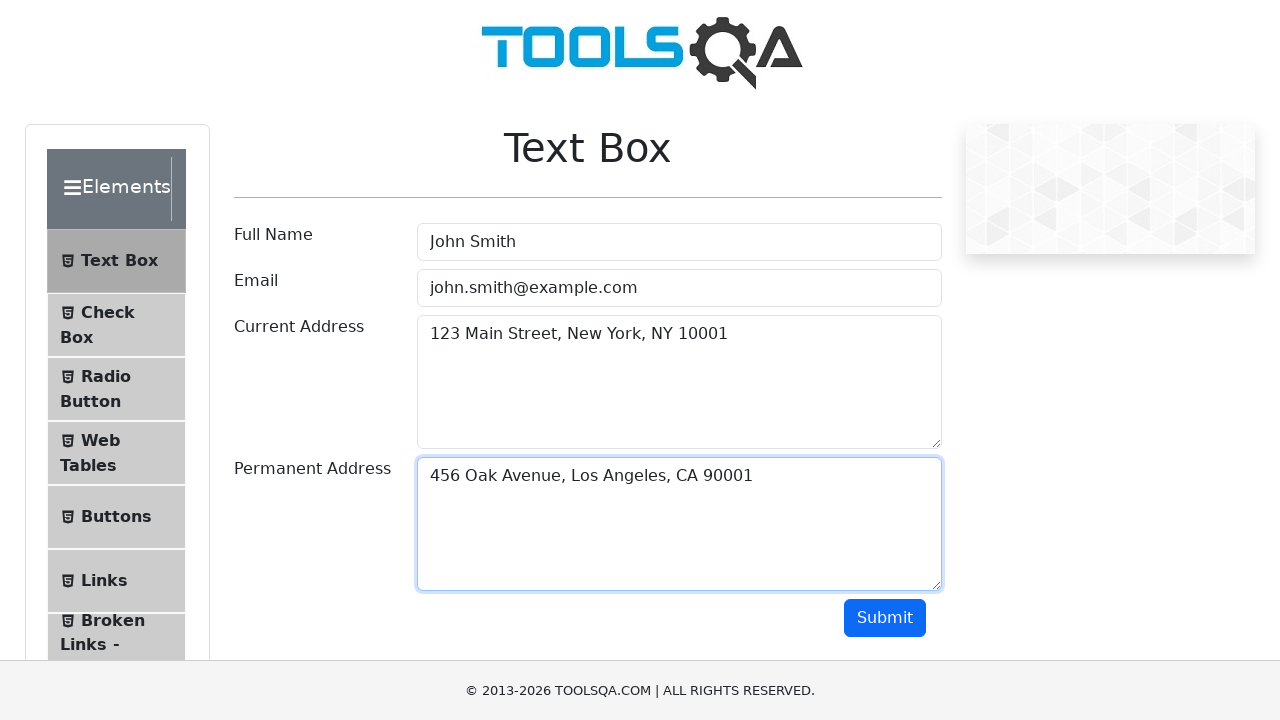

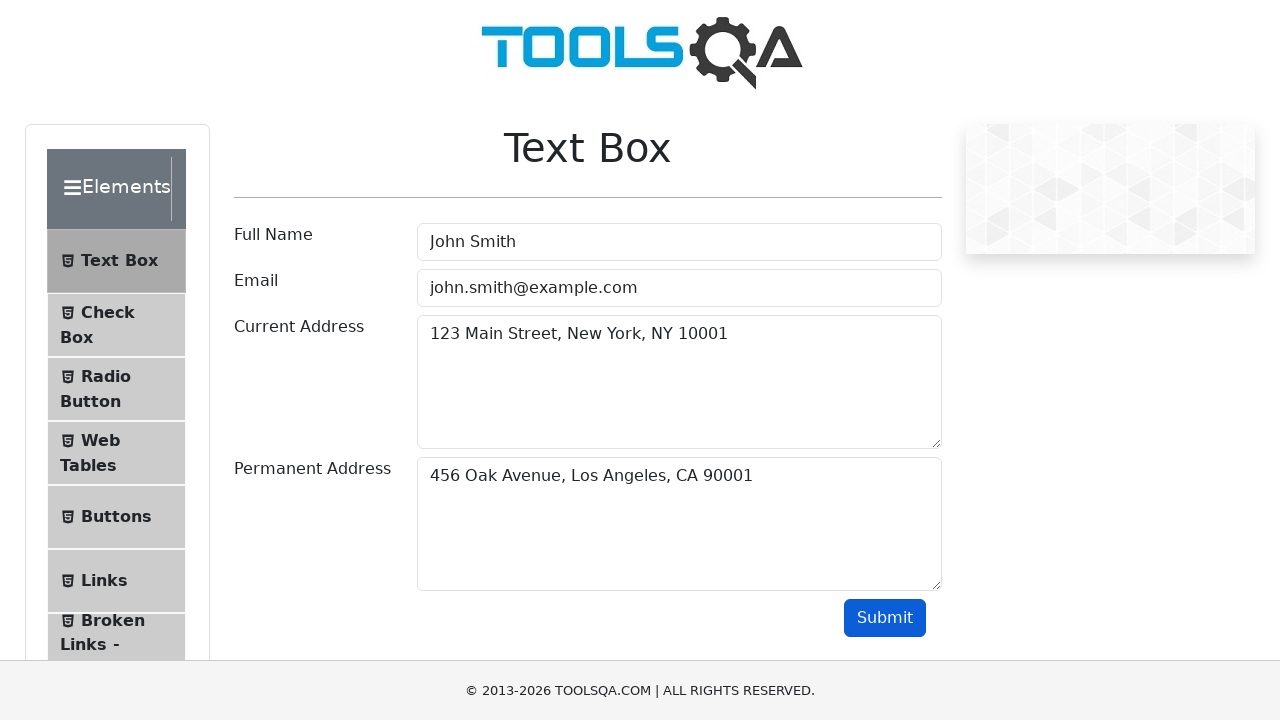